Tests dropdown selection by visible text, selecting 'Option 1' by its label

Starting URL: https://the-internet.herokuapp.com/dropdown

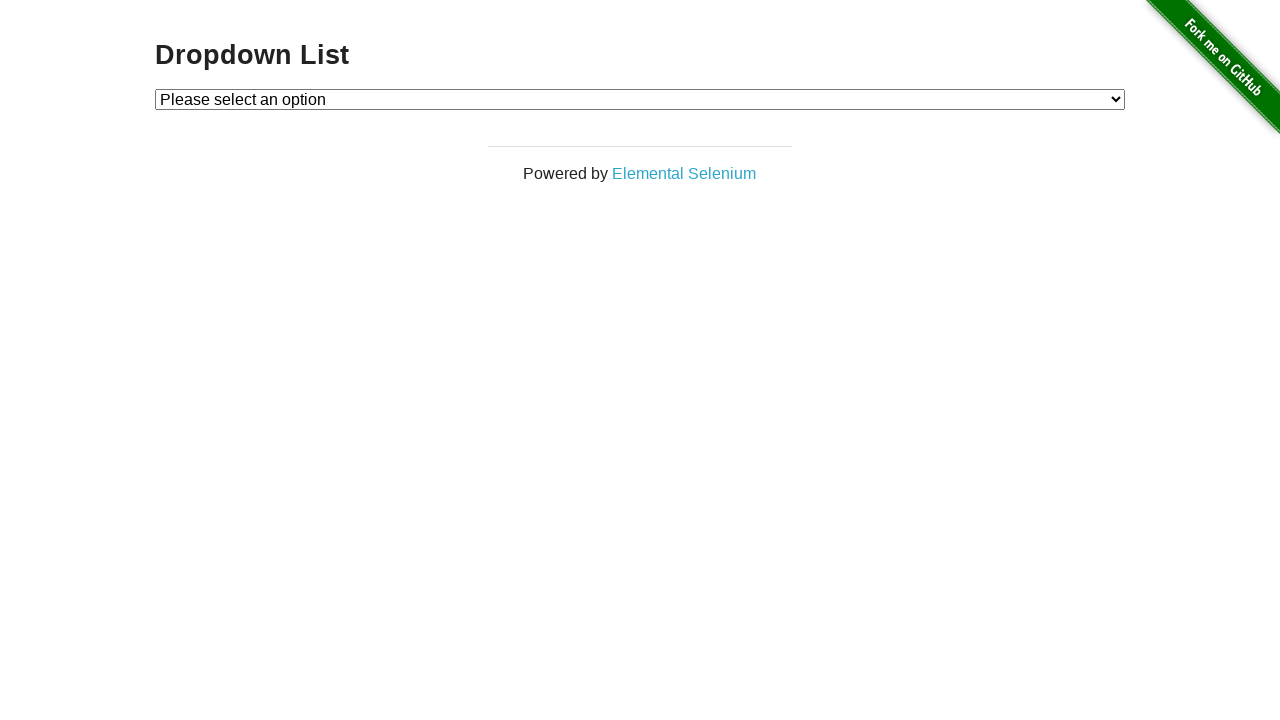

Located dropdown element with id 'dropdown'
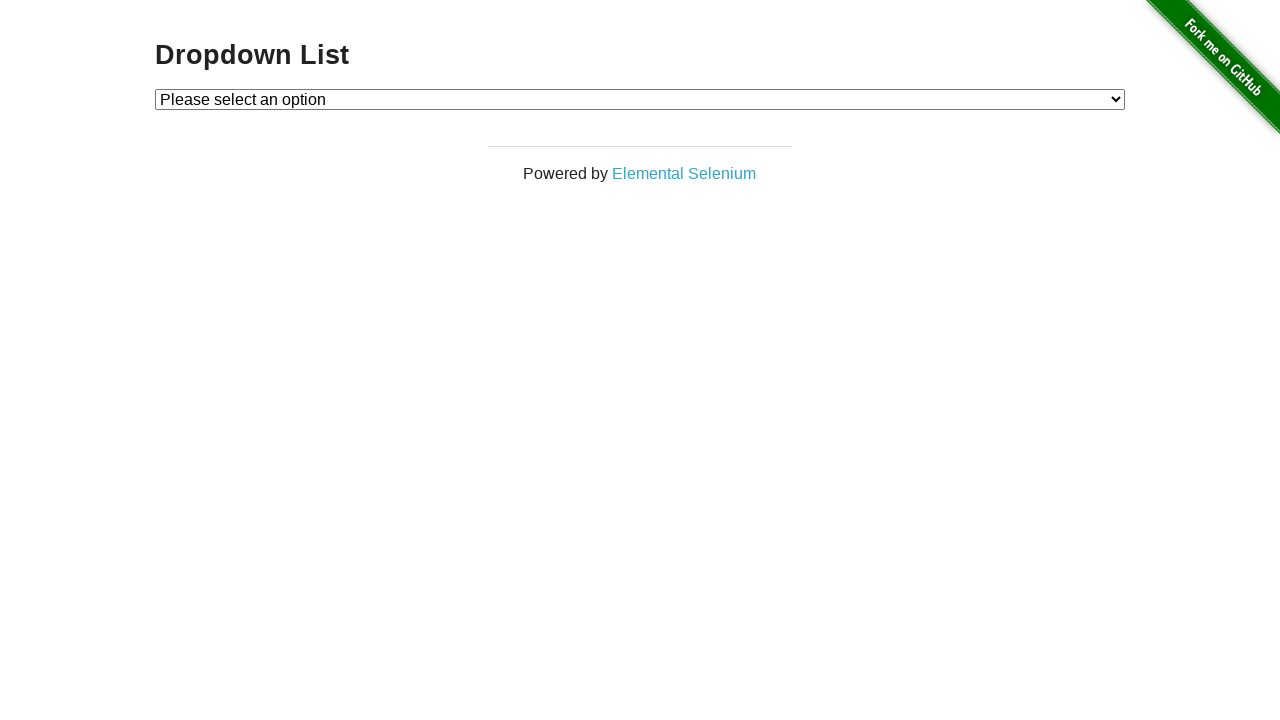

Selected 'Option 1' from dropdown by label on select#dropdown
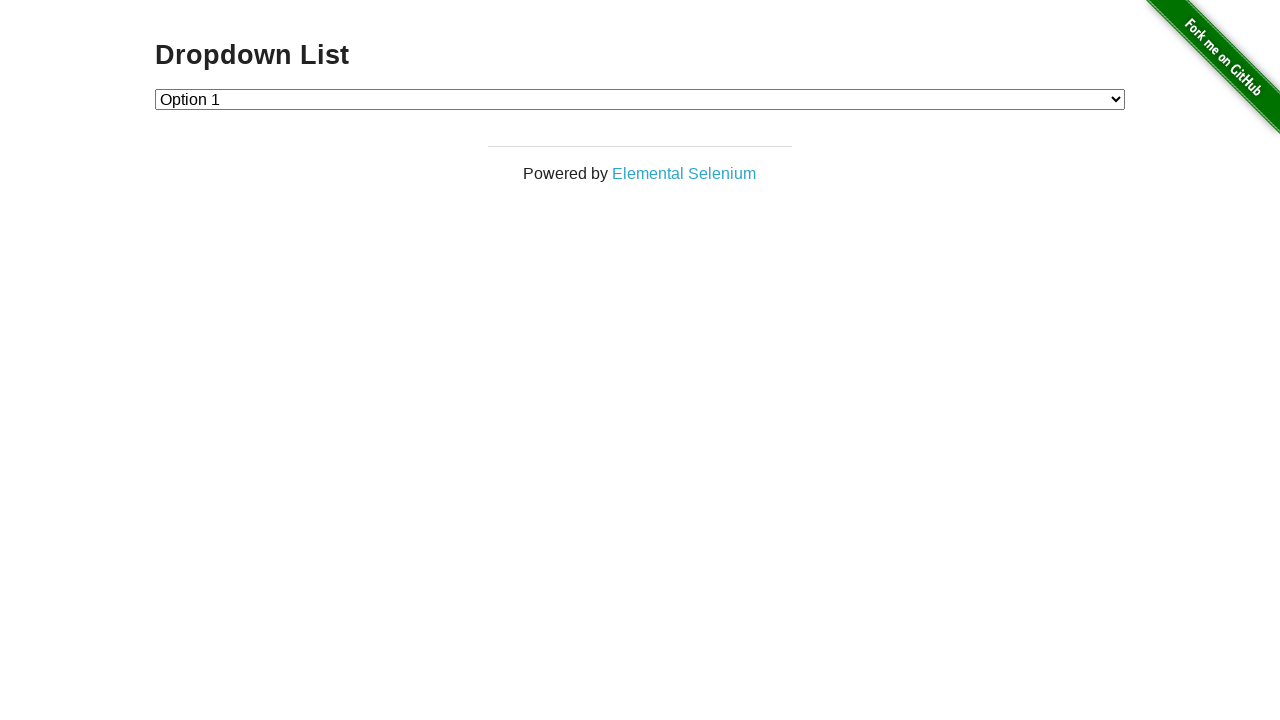

Retrieved text content of selected option
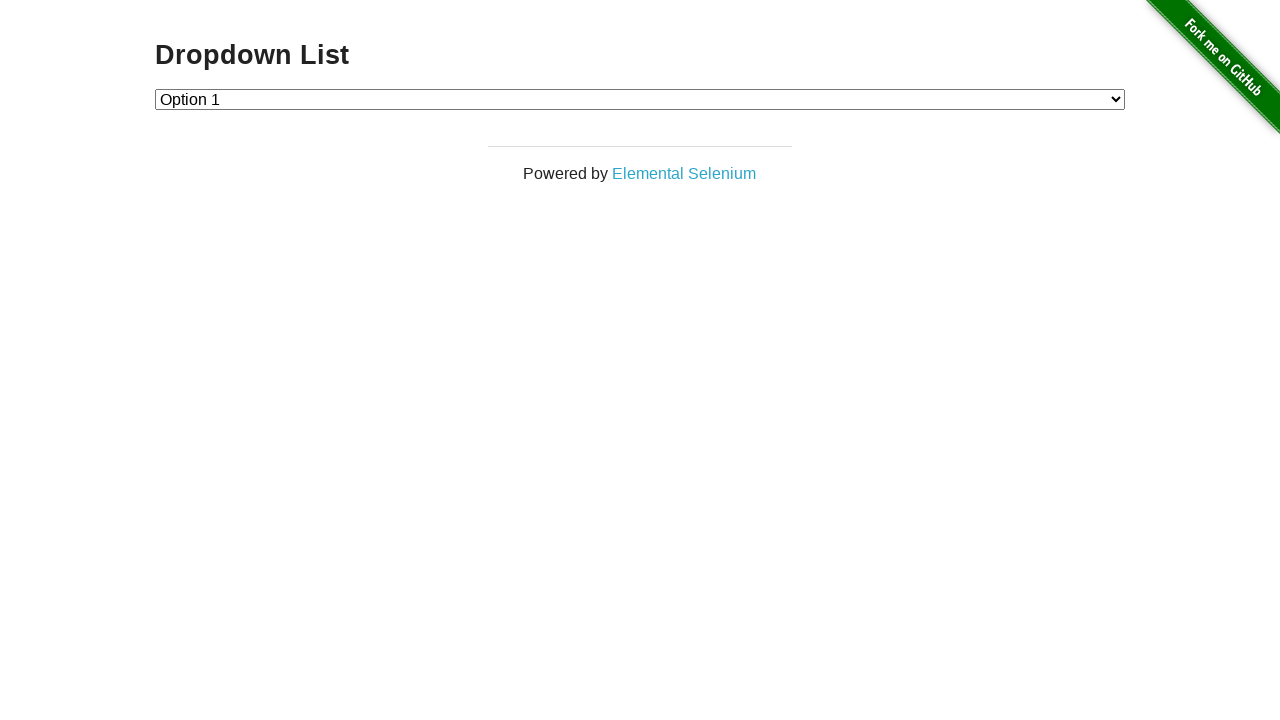

Verified selected option text: Option 1
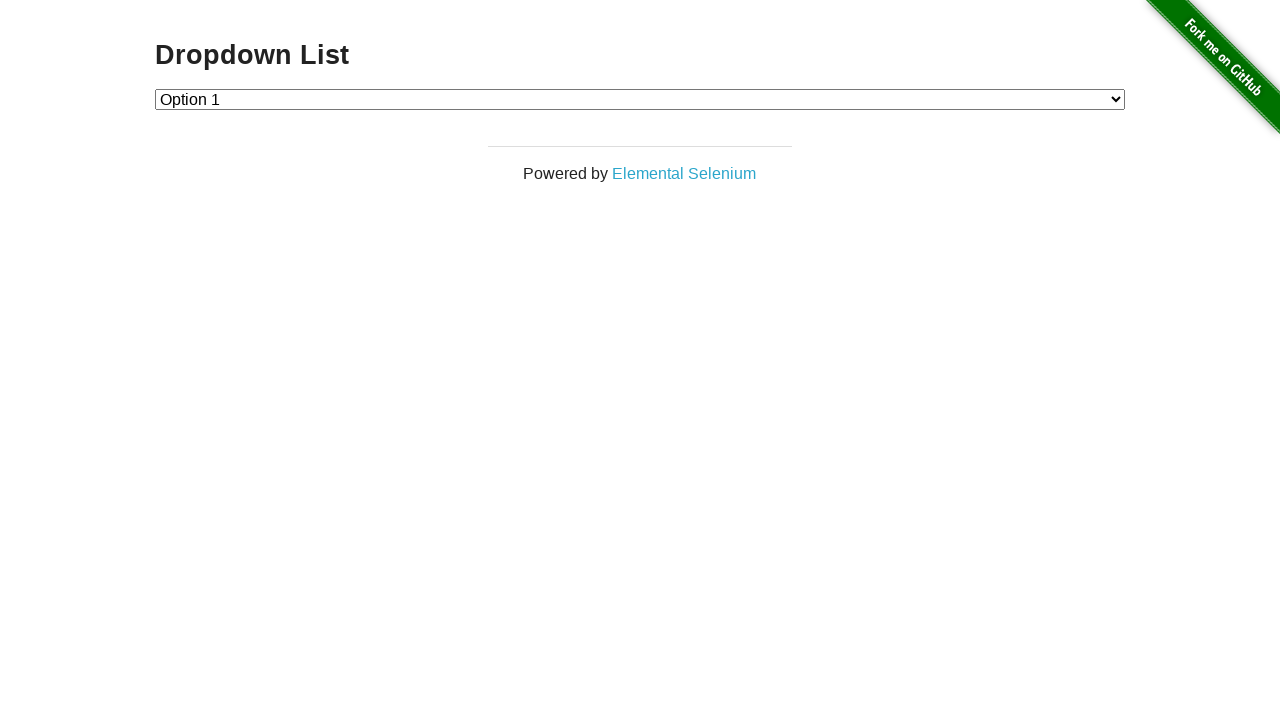

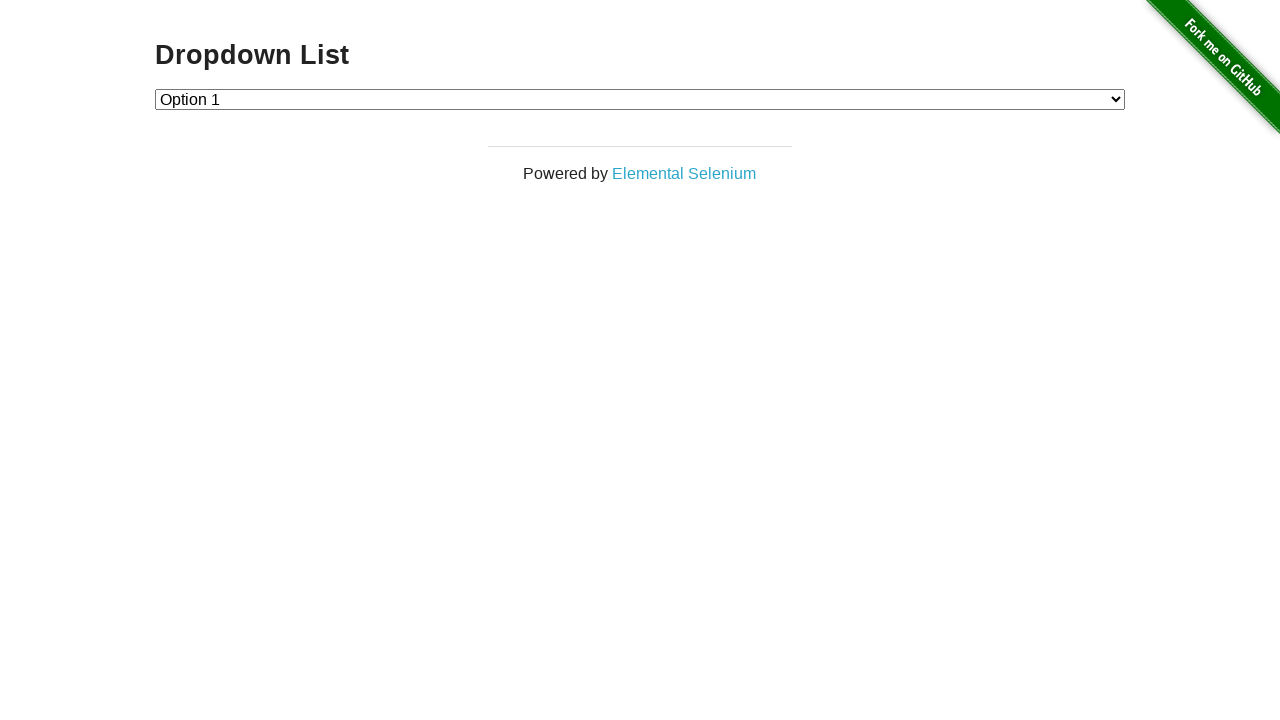